Tests autocomplete functionality by typing "ind" and navigating through suggestions using arrow keys

Starting URL: https://rahulshettyacademy.com/AutomationPractice/

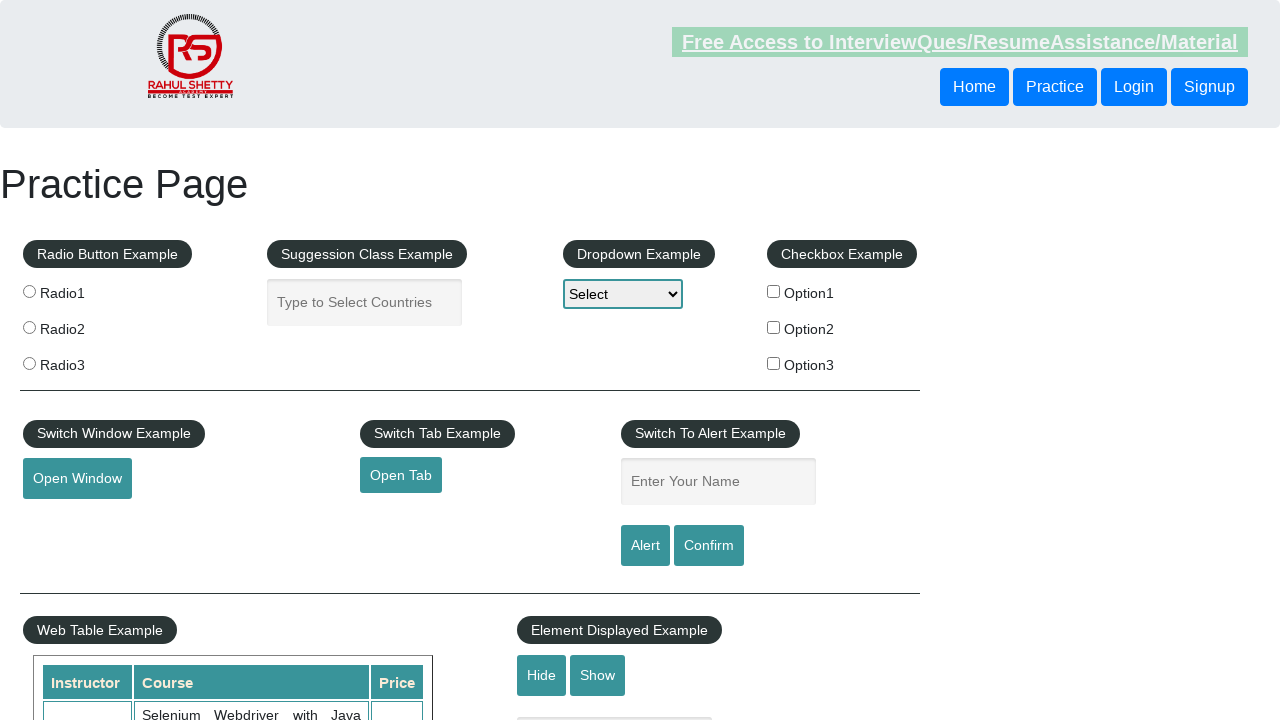

Typed 'ind' in the autocomplete field on #autocomplete
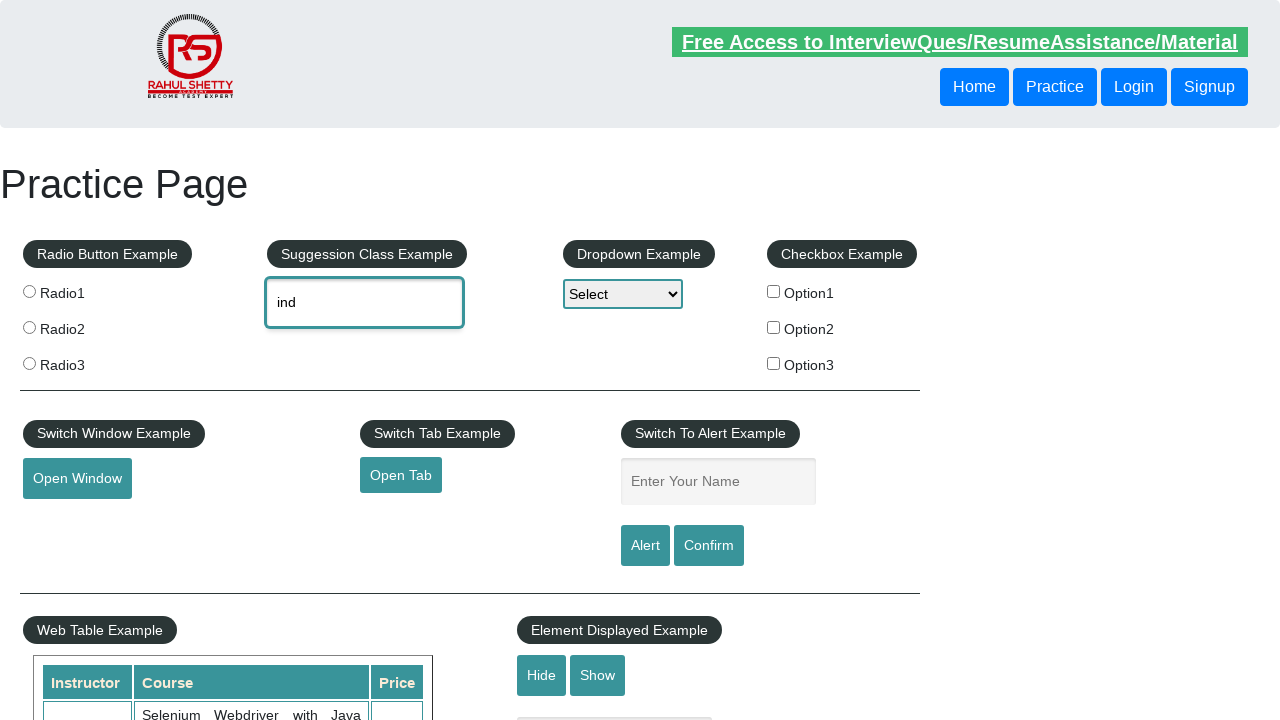

Waited for autocomplete suggestions to appear
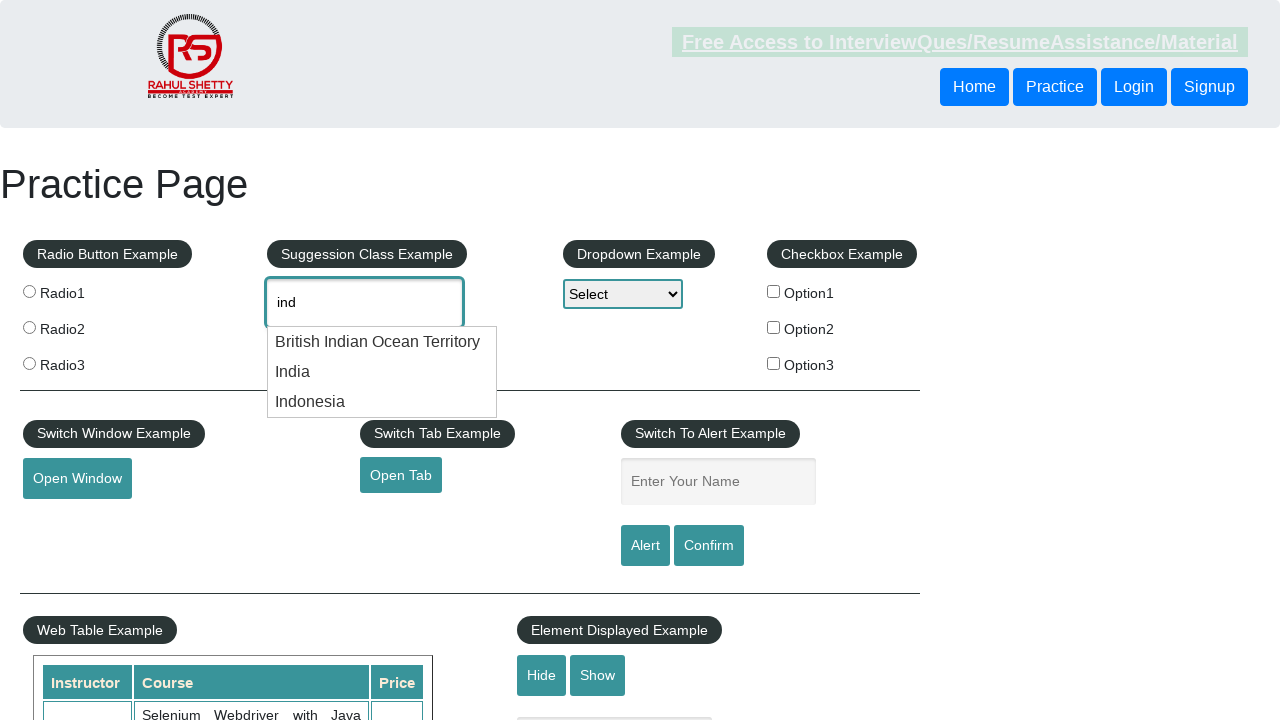

Pressed ArrowDown to navigate to first suggestion on #autocomplete
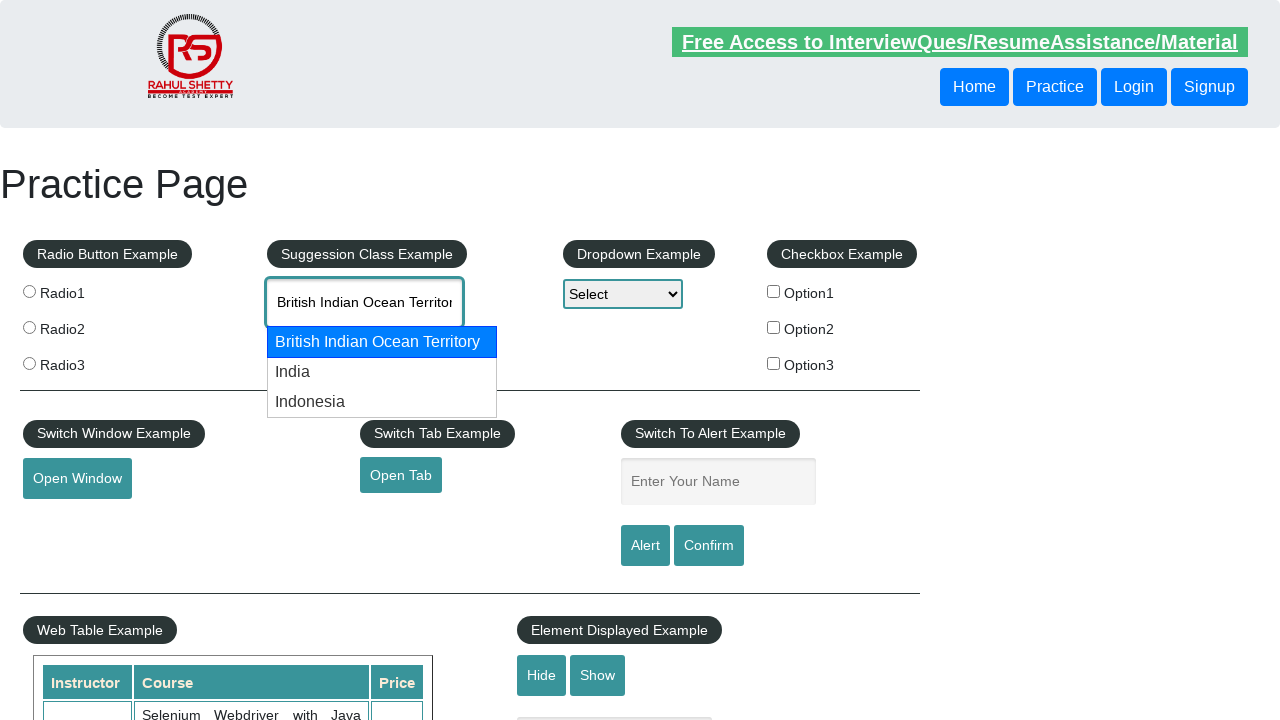

Waited after first arrow key press
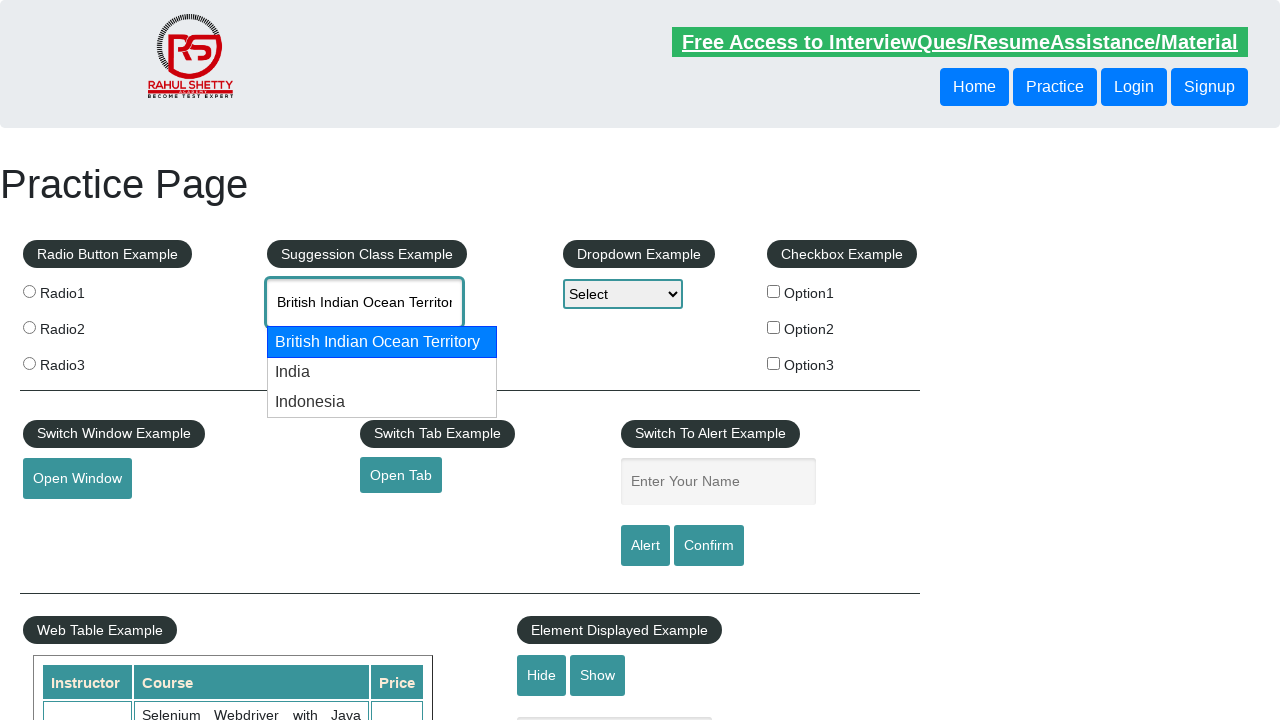

Pressed ArrowDown again to navigate to second suggestion on #autocomplete
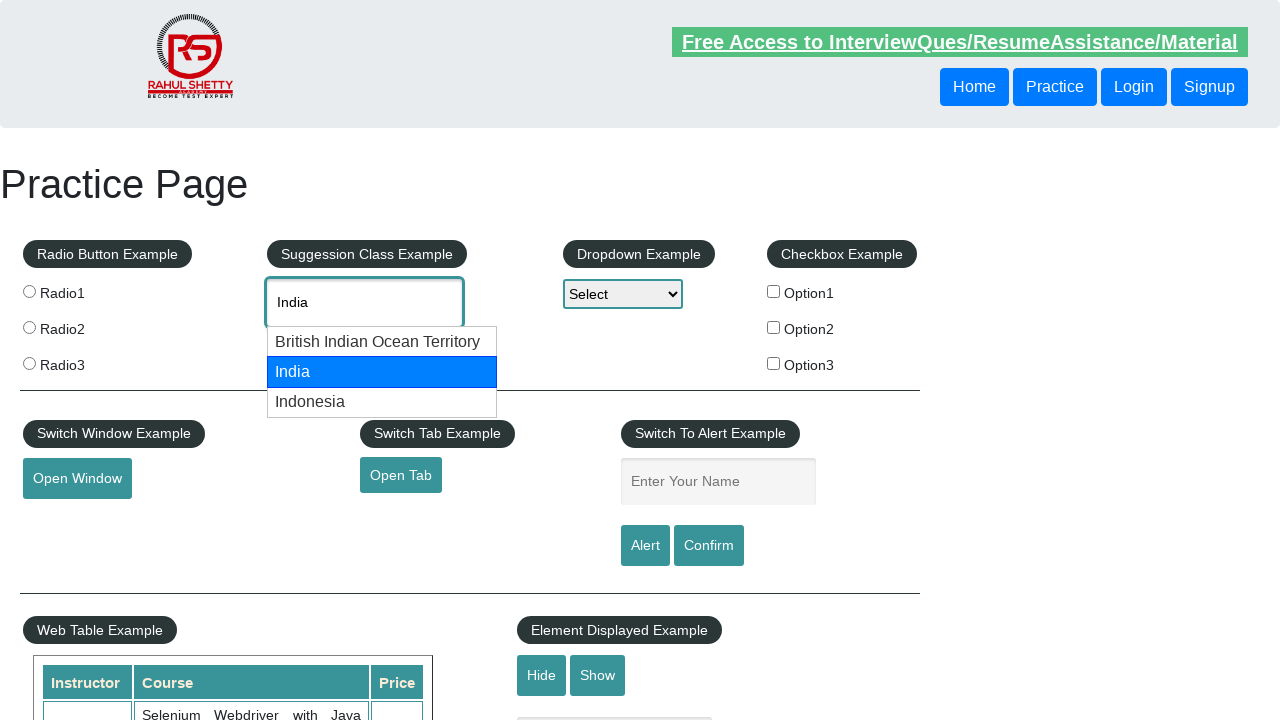

Waited after second arrow key press
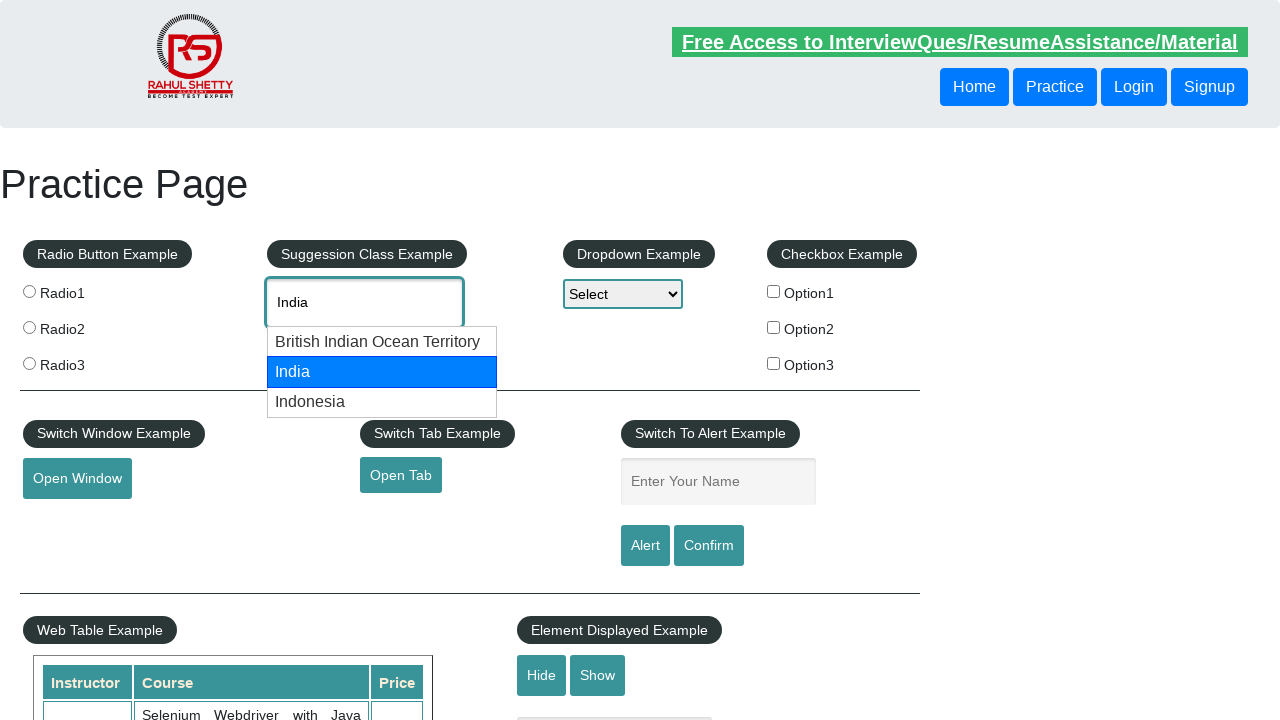

Retrieved selected autocomplete value: 'India'
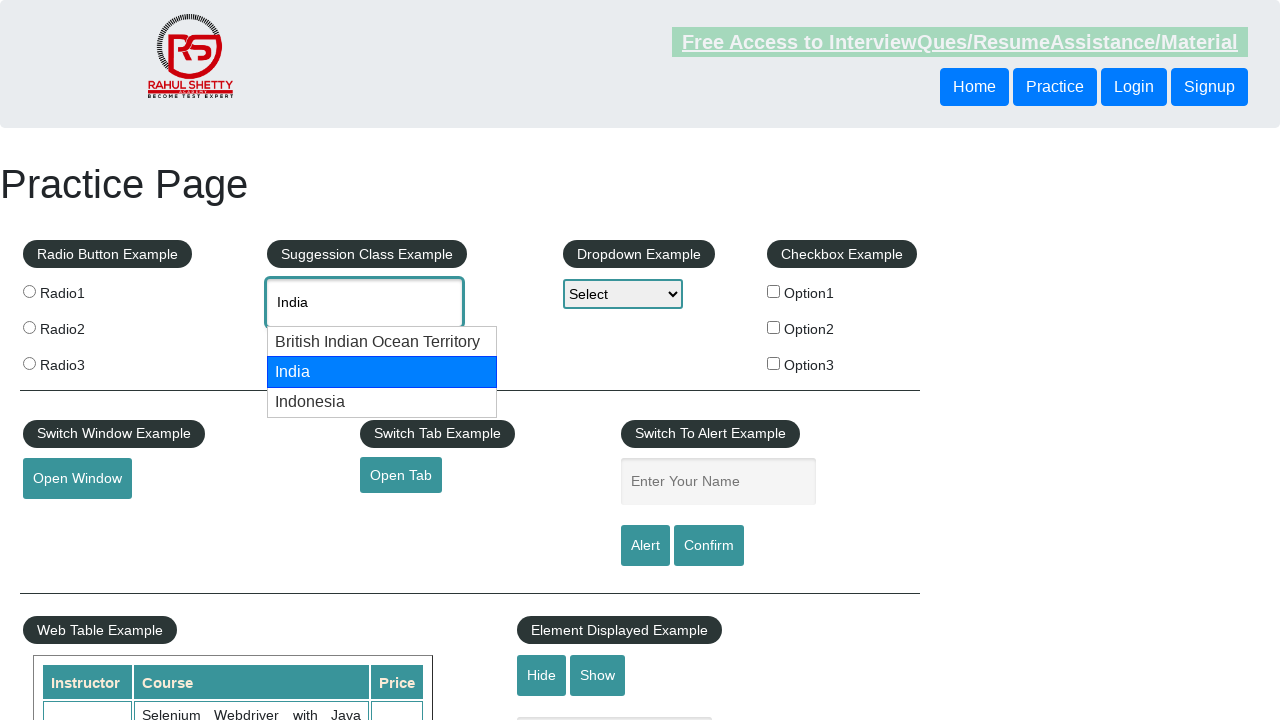

Printed selected value: 'India'
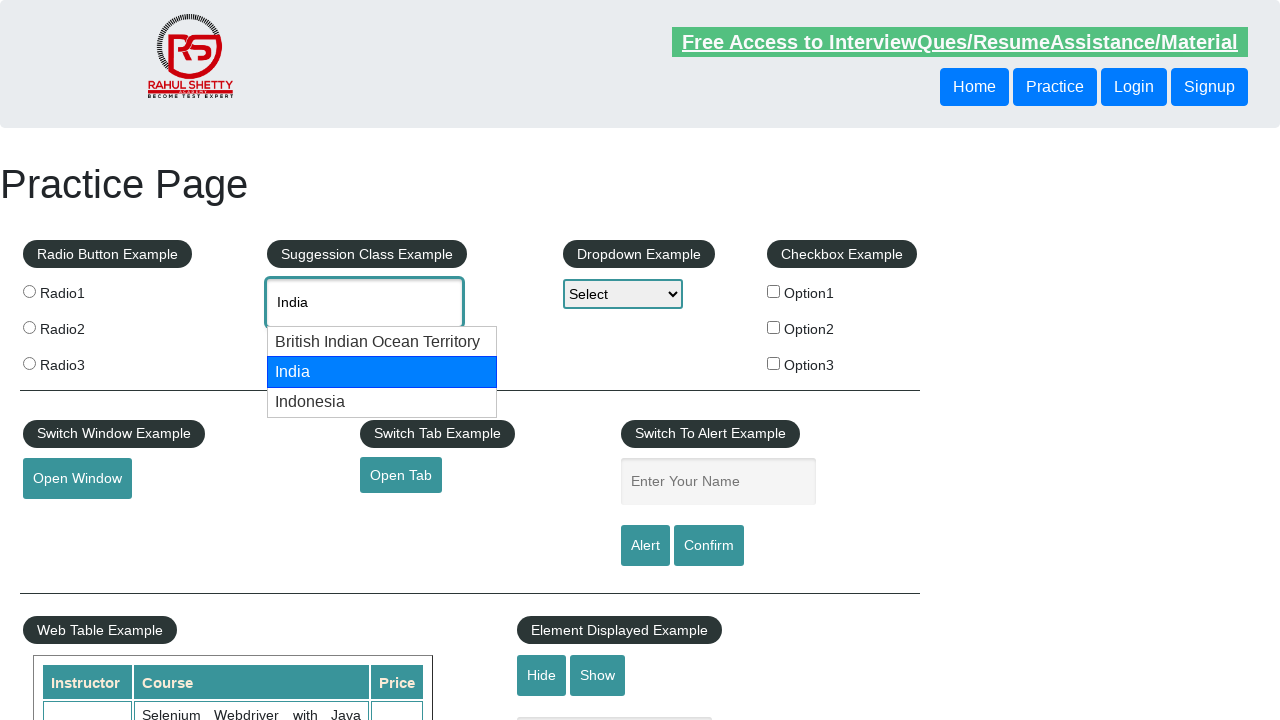

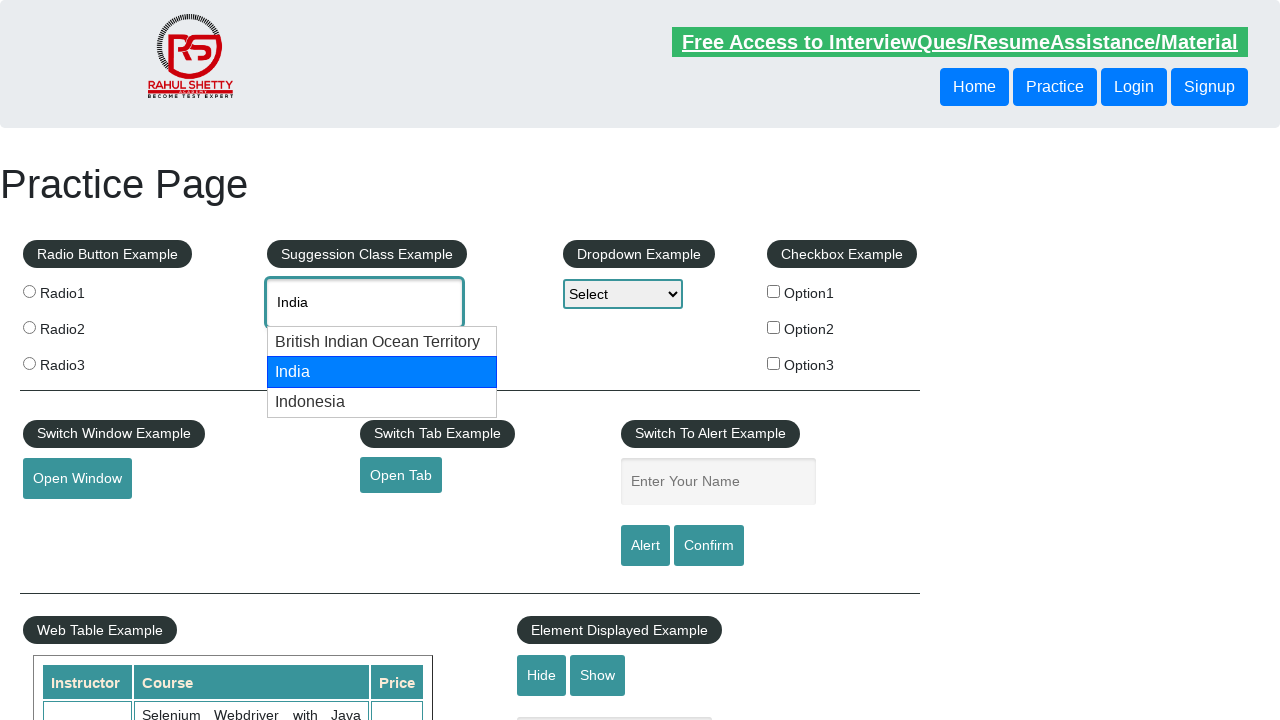